Tests checking and unchecking the toggle-all checkbox to mark and unmark all items

Starting URL: https://demo.playwright.dev/todomvc

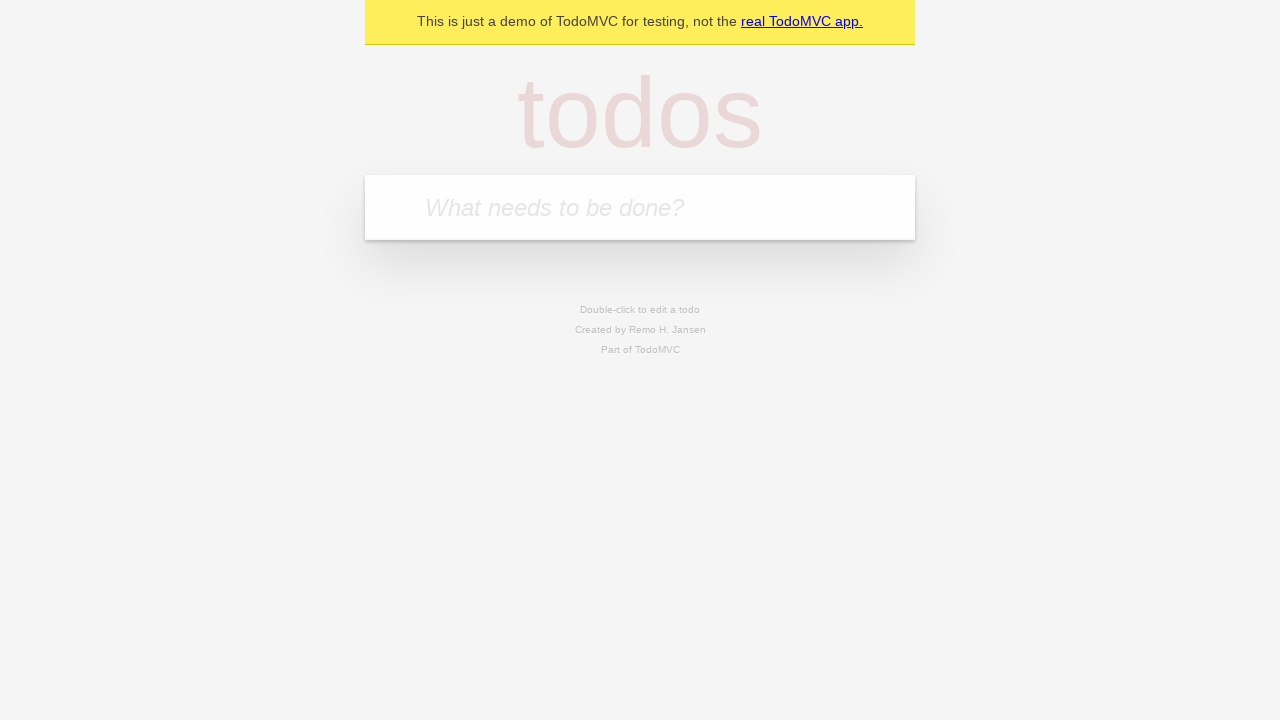

Filled todo input with 'buy some cheese' on internal:attr=[placeholder="What needs to be done?"i]
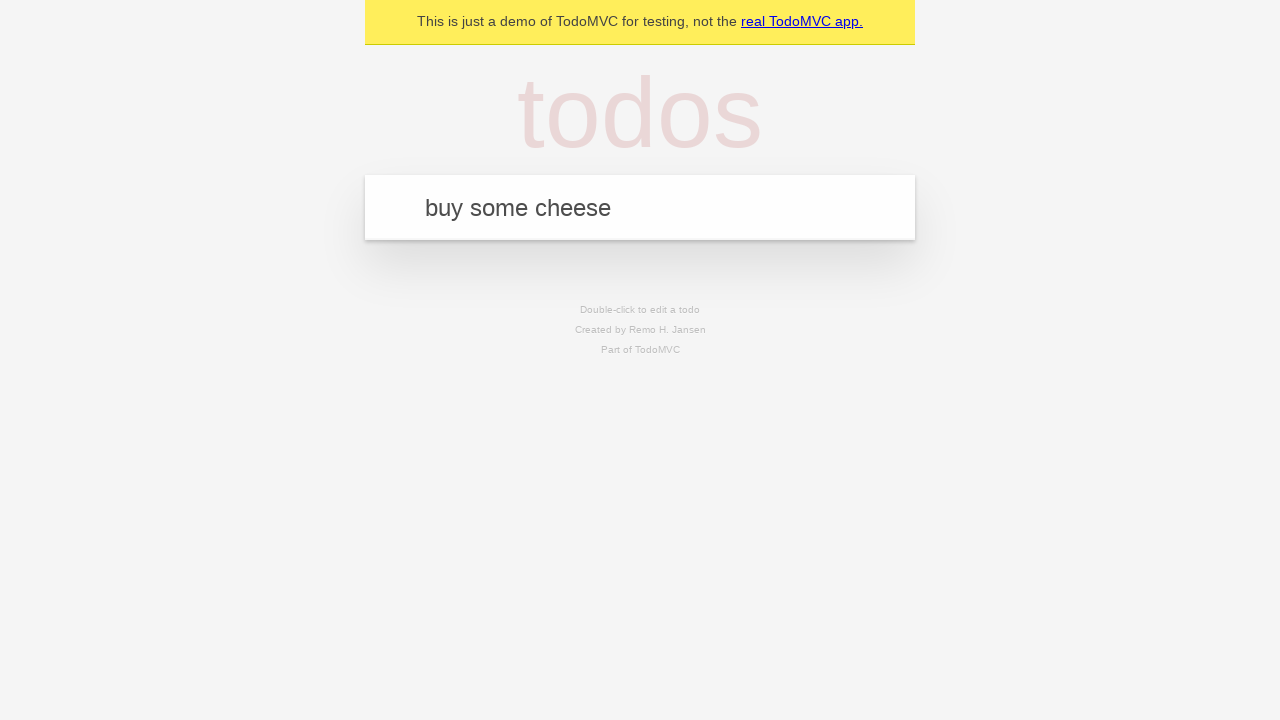

Pressed Enter to add first todo item on internal:attr=[placeholder="What needs to be done?"i]
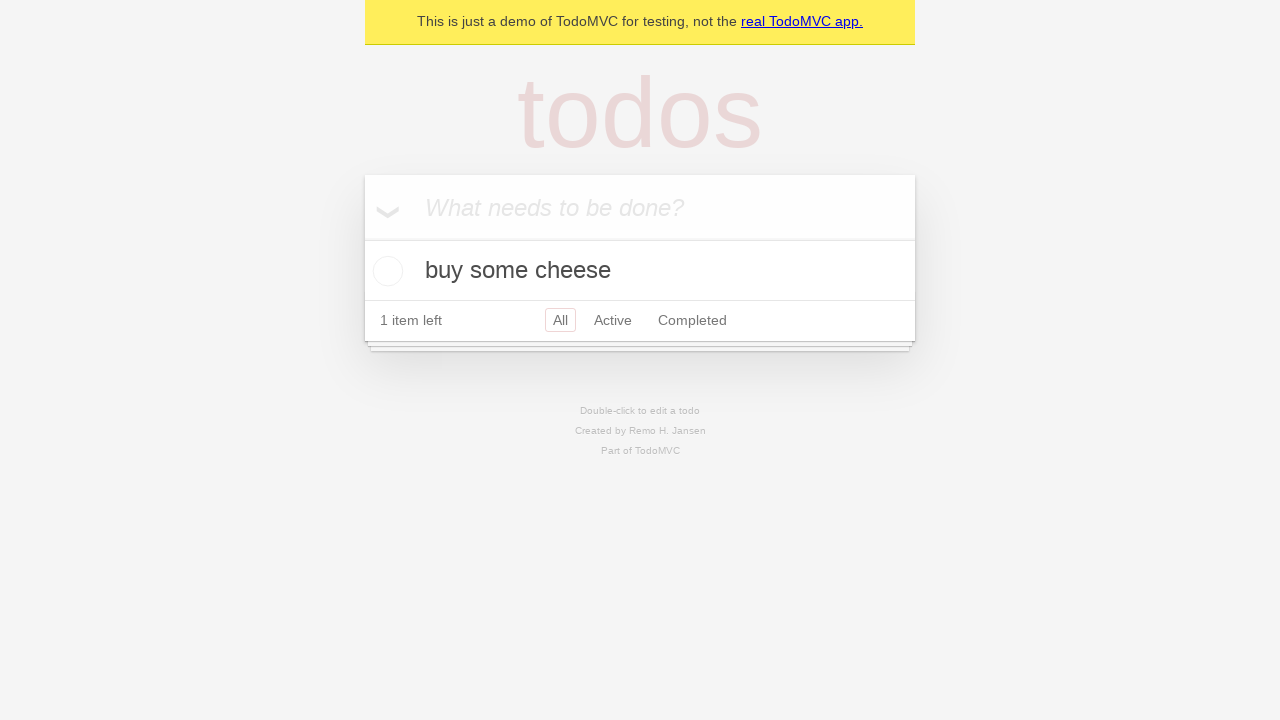

Filled todo input with 'feed the cat' on internal:attr=[placeholder="What needs to be done?"i]
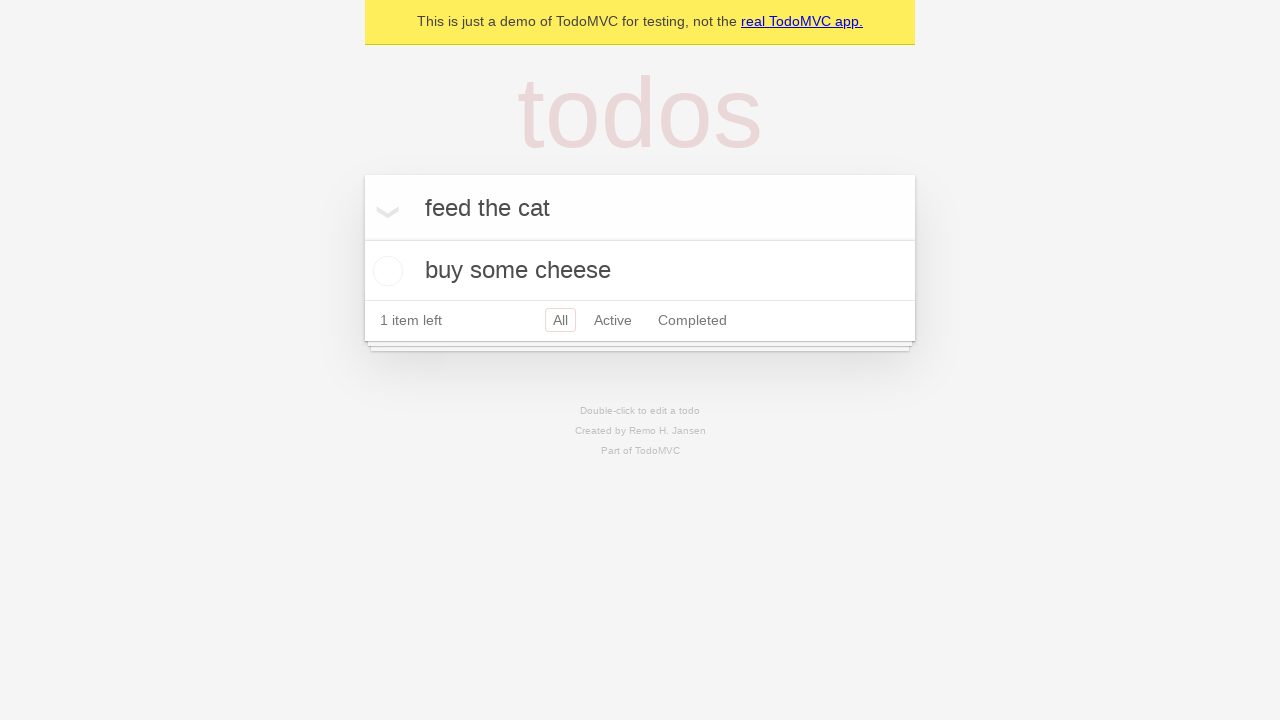

Pressed Enter to add second todo item on internal:attr=[placeholder="What needs to be done?"i]
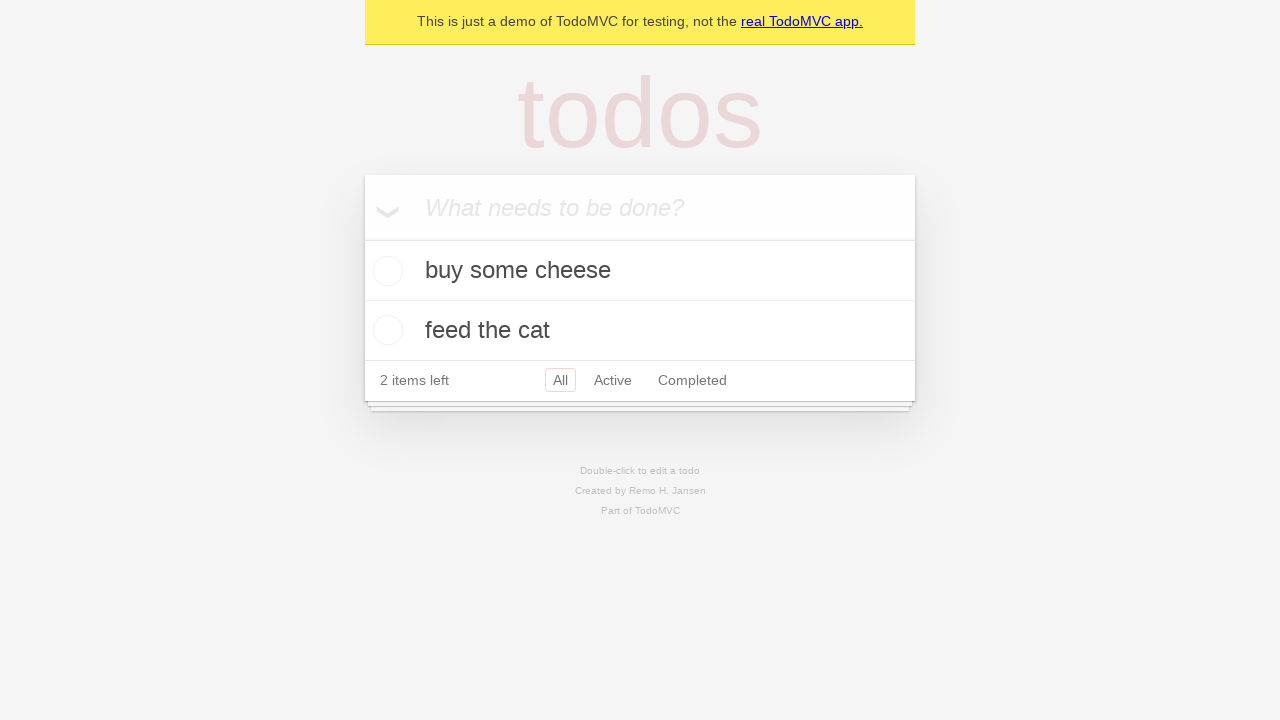

Filled todo input with 'book a doctors appointment' on internal:attr=[placeholder="What needs to be done?"i]
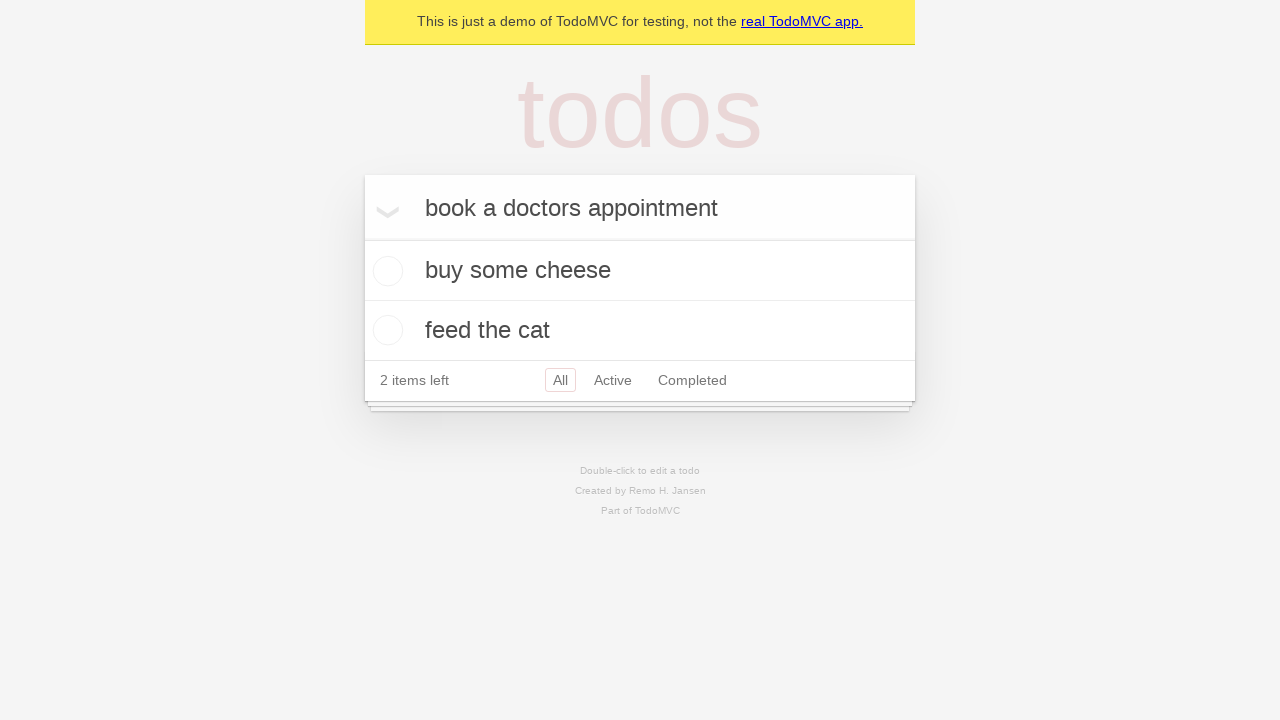

Pressed Enter to add third todo item on internal:attr=[placeholder="What needs to be done?"i]
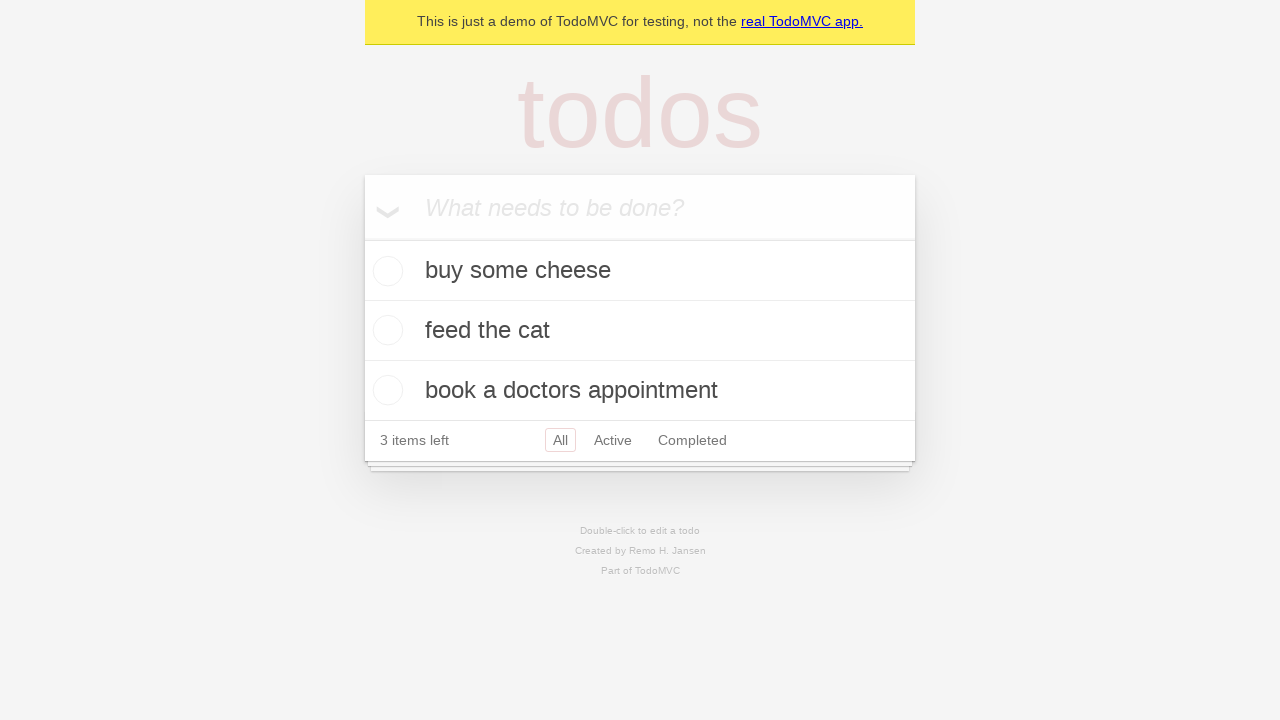

Checked toggle-all checkbox to mark all items as complete at (362, 238) on internal:label="Mark all as complete"i
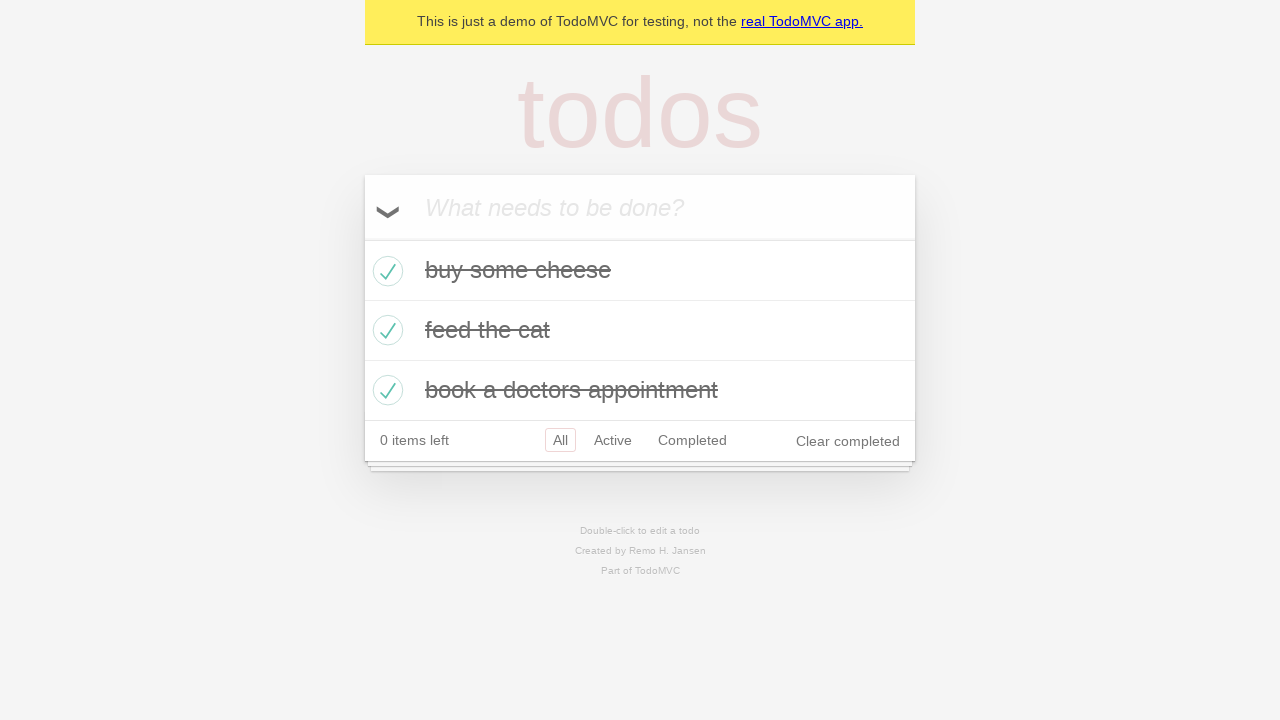

Unchecked toggle-all checkbox to unmark all items at (362, 238) on internal:label="Mark all as complete"i
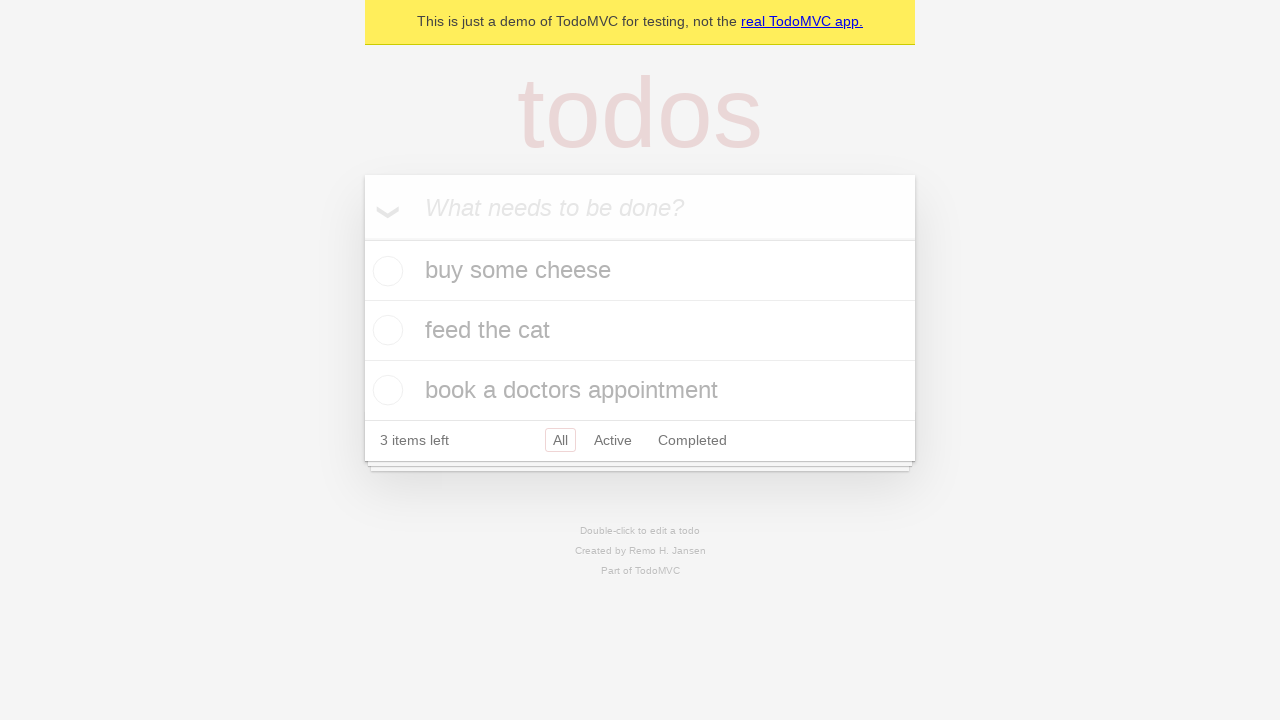

Verified that no todo items have the completed class
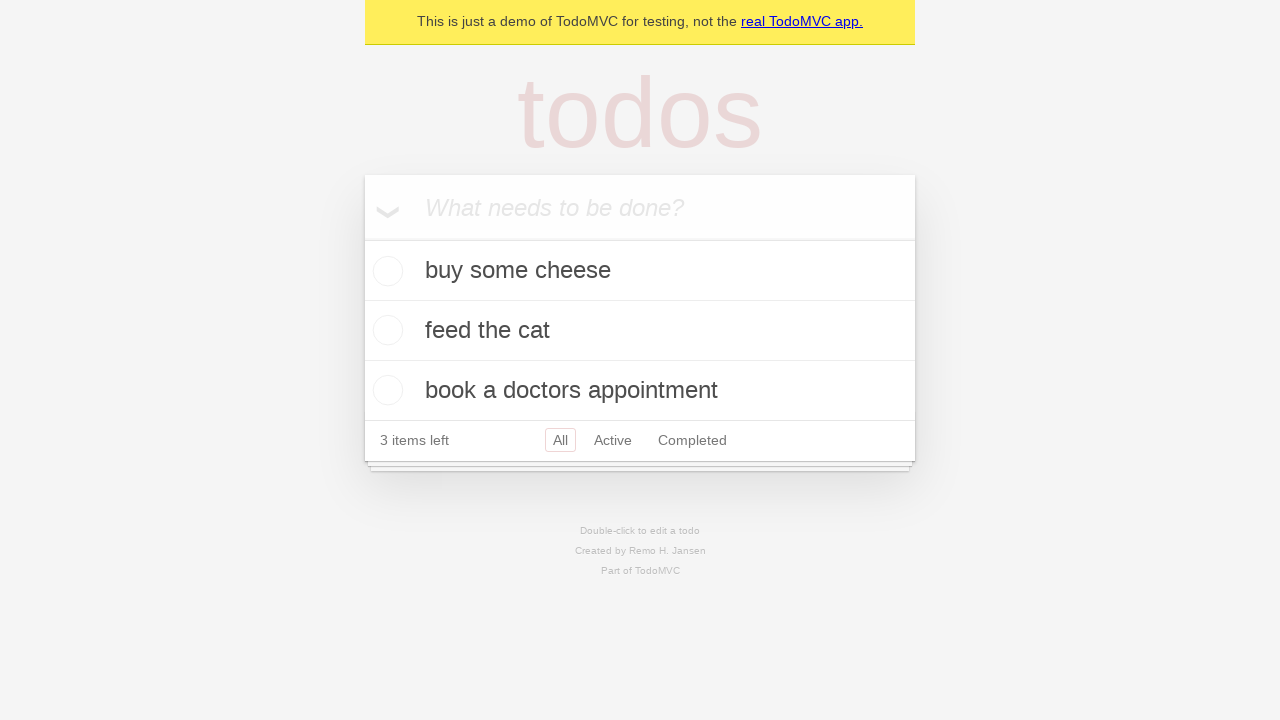

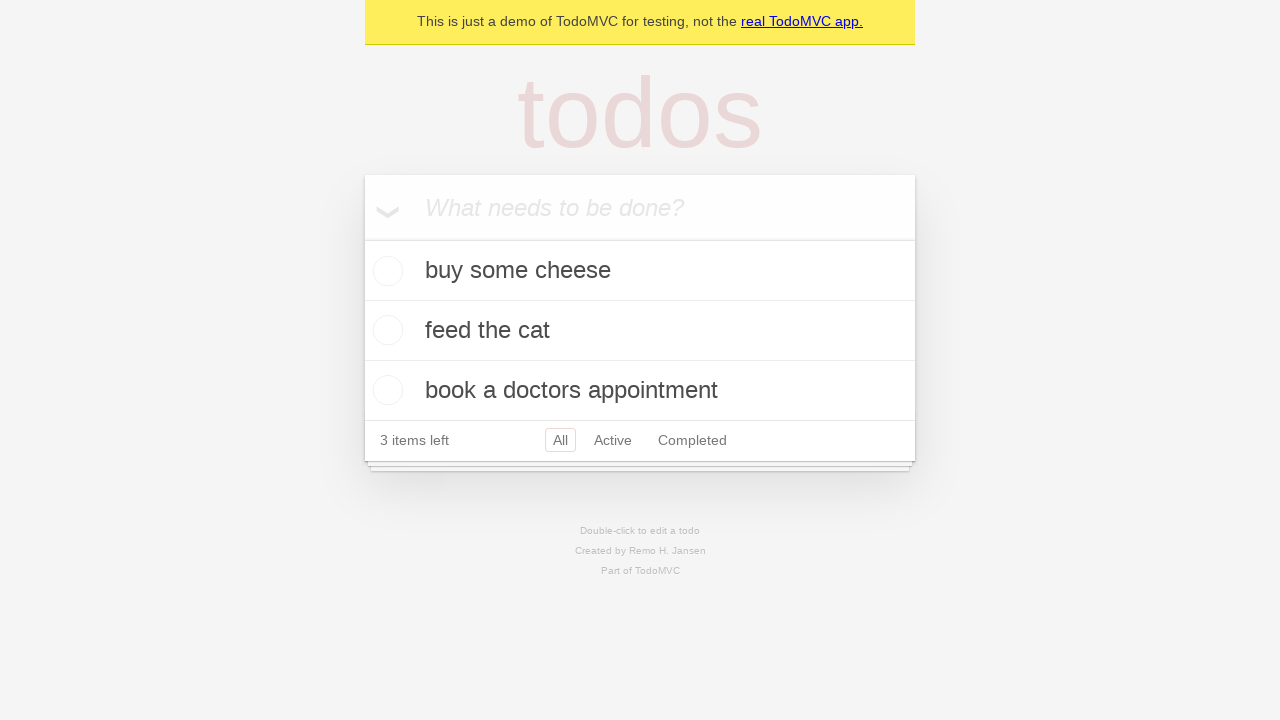